Tests a keypress form by filling in the name field with text and clicking a button to verify basic form interaction functionality.

Starting URL: https://formy-project.herokuapp.com/keypress

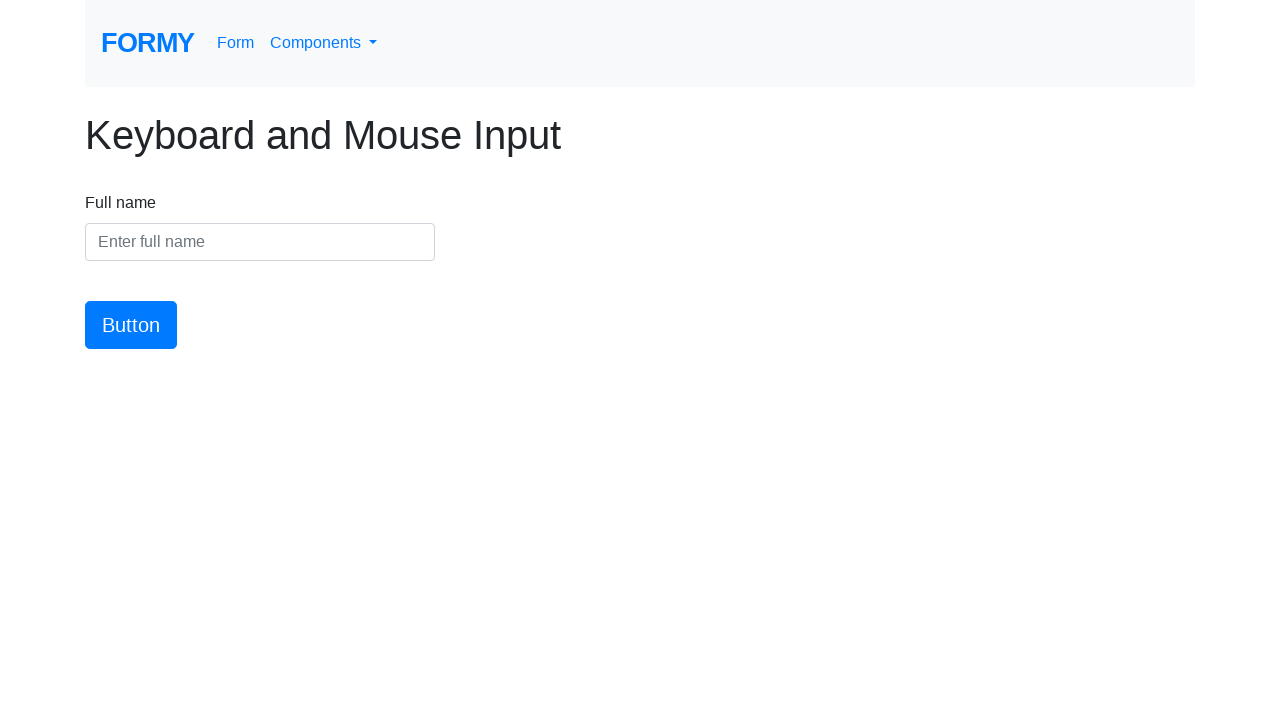

Filled name field with test text on #name
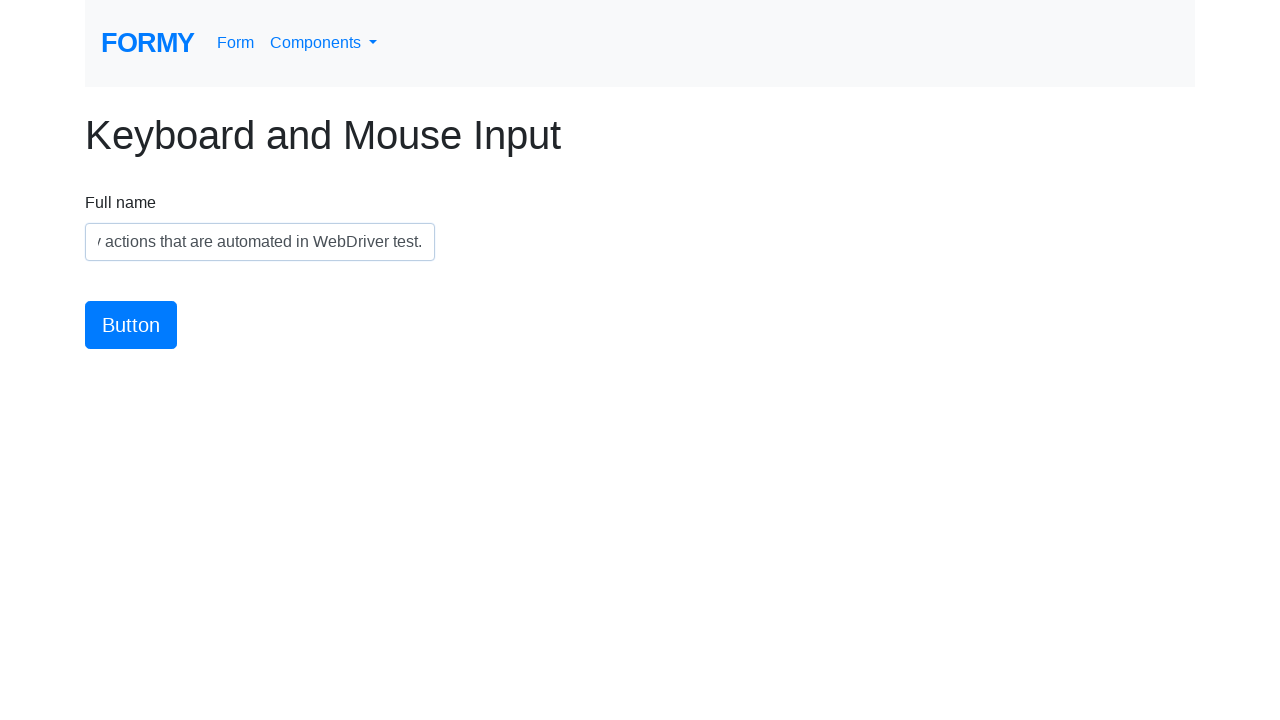

Clicked the form button at (131, 325) on #button
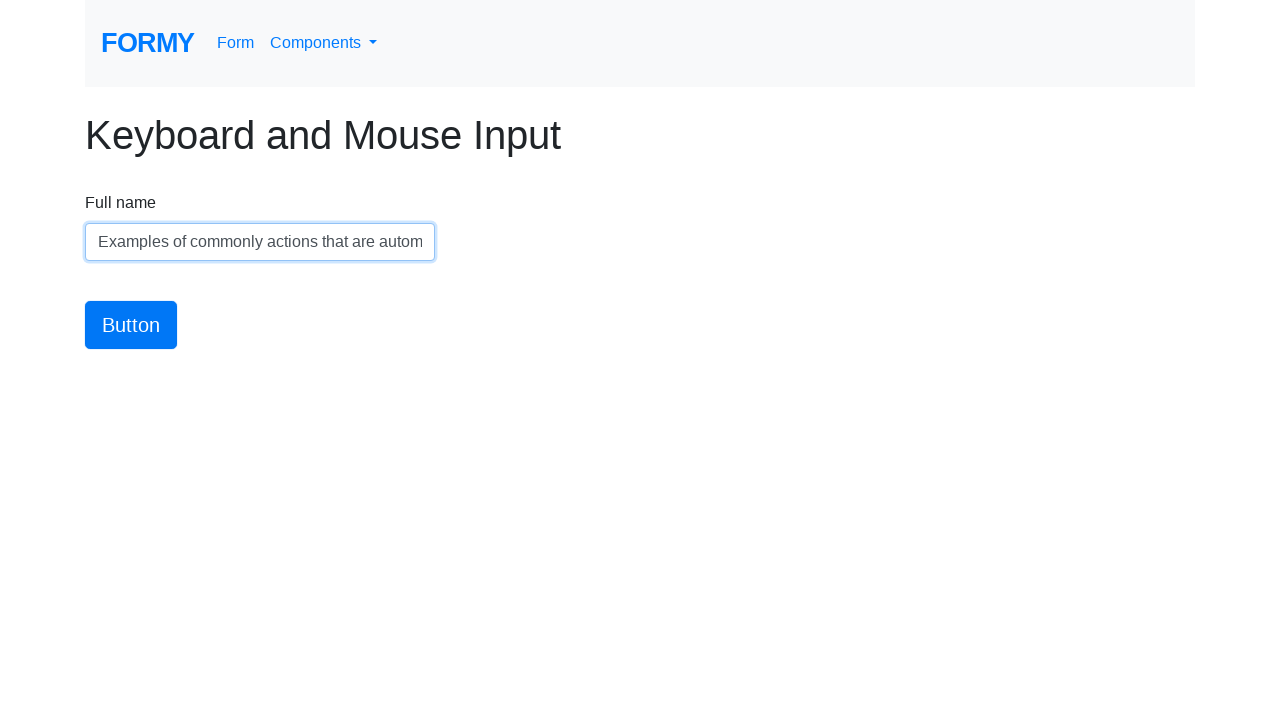

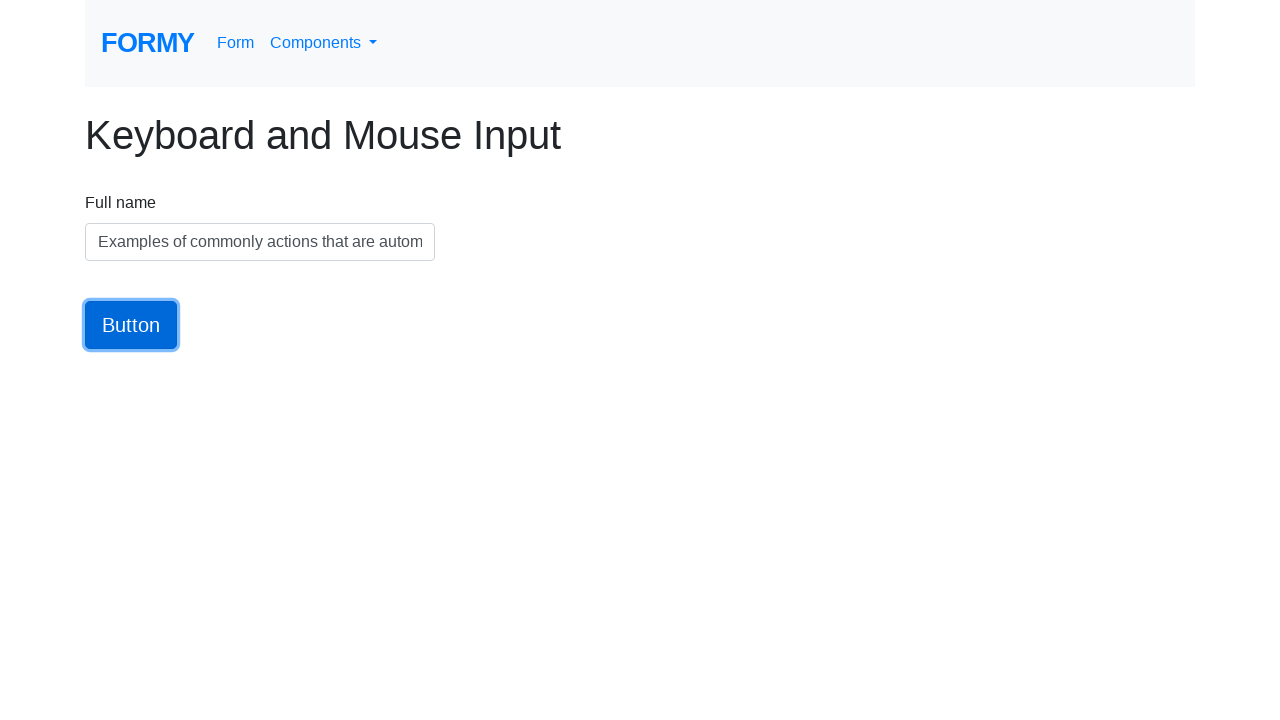